Tests a triangle type calculator by entering different side lengths and verifying the correct triangle classification (Equilateral, Isosceles, Scalene, and Error cases).

Starting URL: https://testpages.herokuapp.com/styled/apps/triangle/triangle001.html

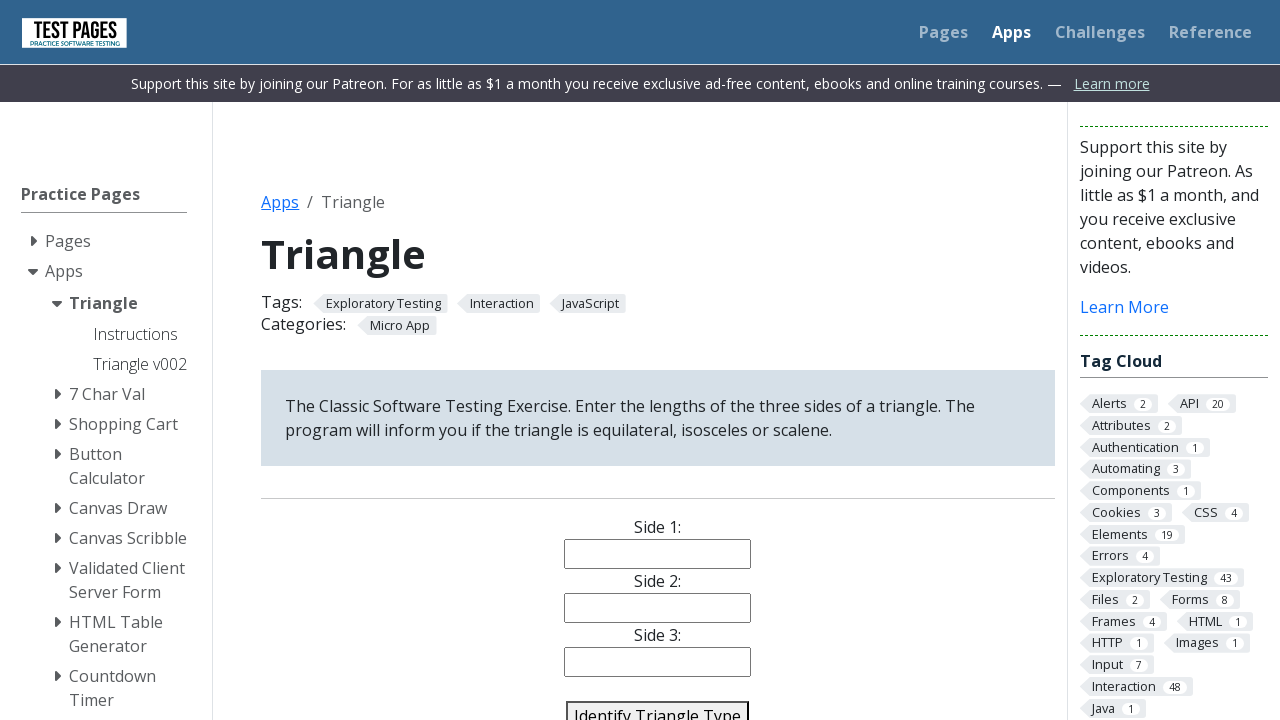

Filled side1 field with '5' for equilateral triangle test on #side1
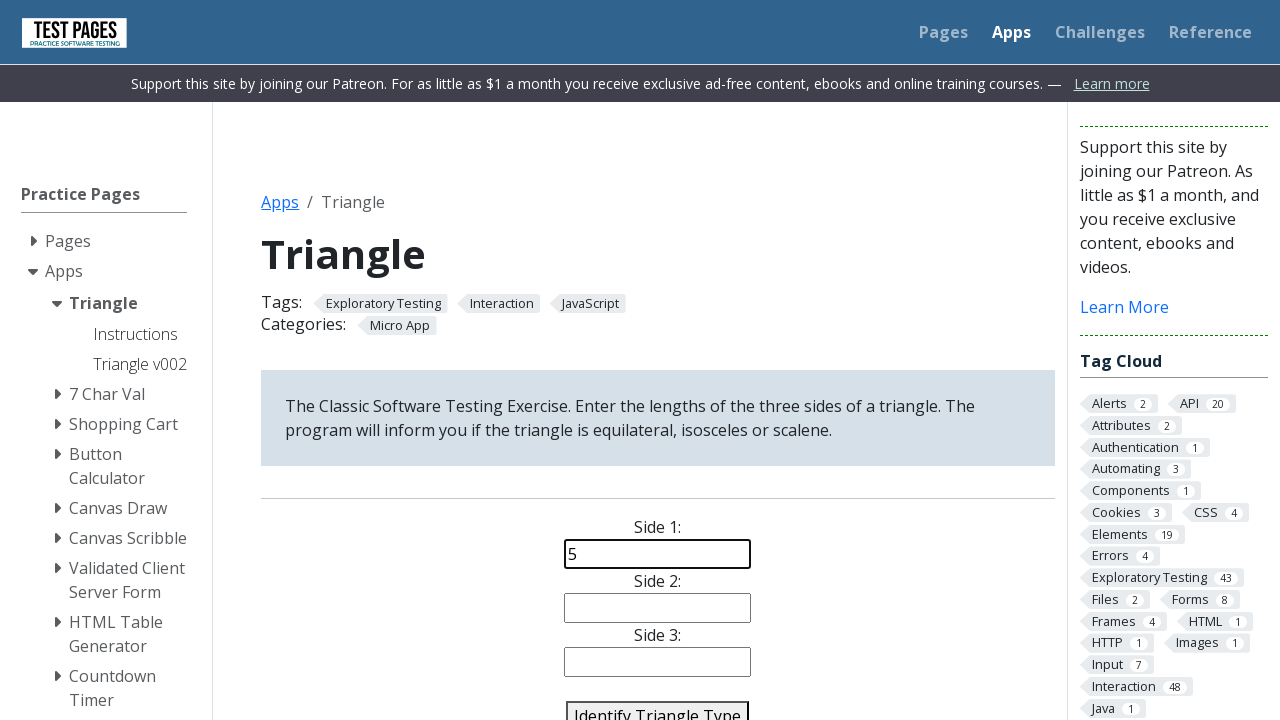

Filled side2 field with '5' for equilateral triangle test on #side2
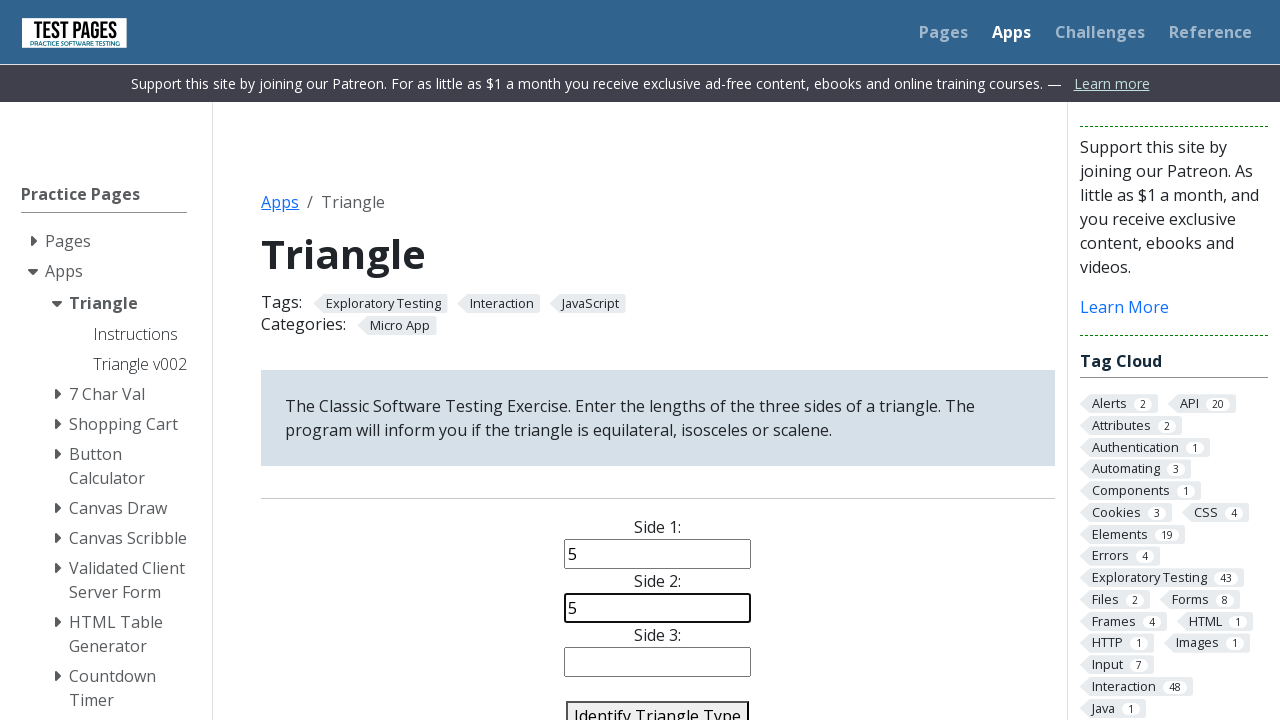

Filled side3 field with '5' for equilateral triangle test on #side3
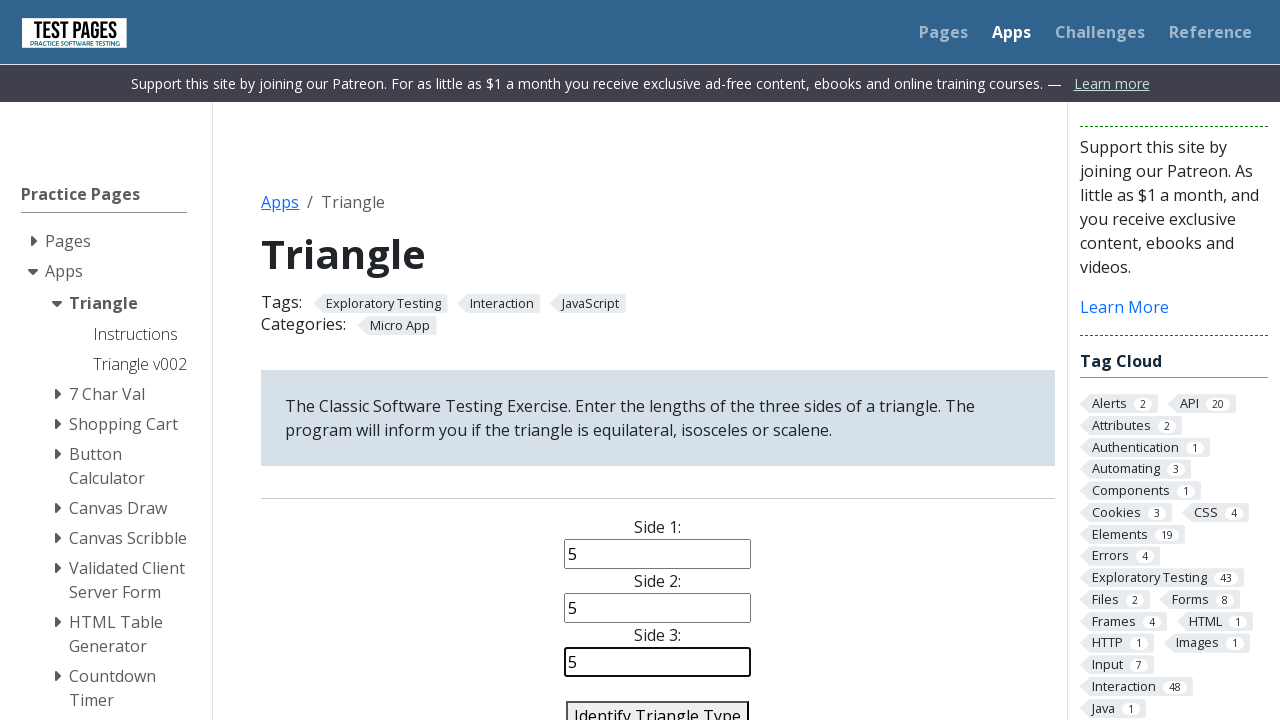

Clicked identify triangle button for equilateral test at (658, 705) on #identify-triangle-action
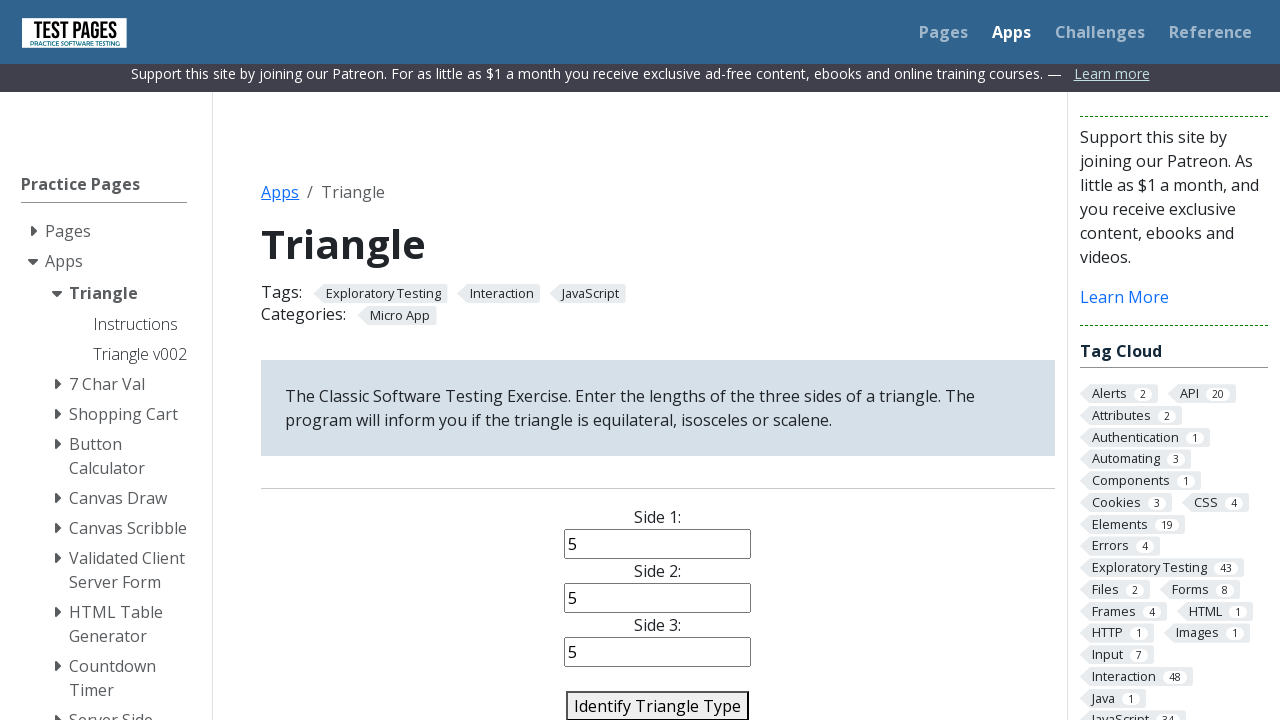

Triangle type result loaded for equilateral triangle
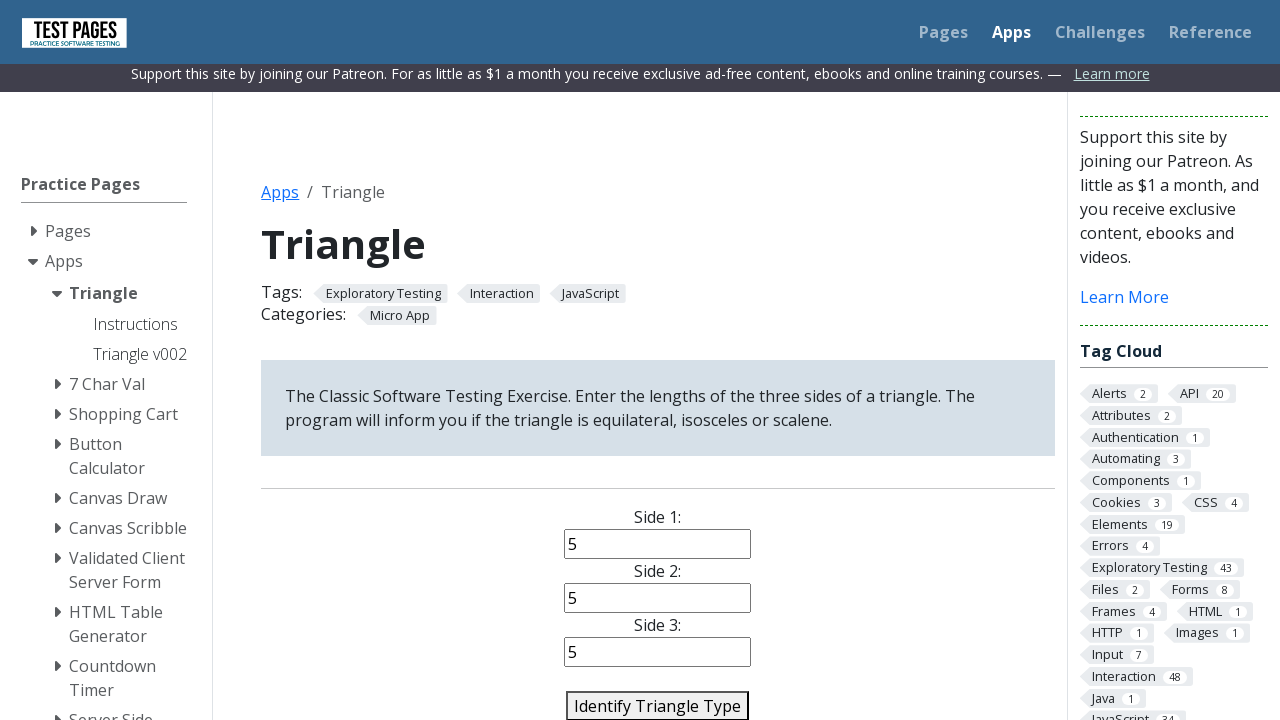

Filled side1 field with '5' for isosceles triangle test on #side1
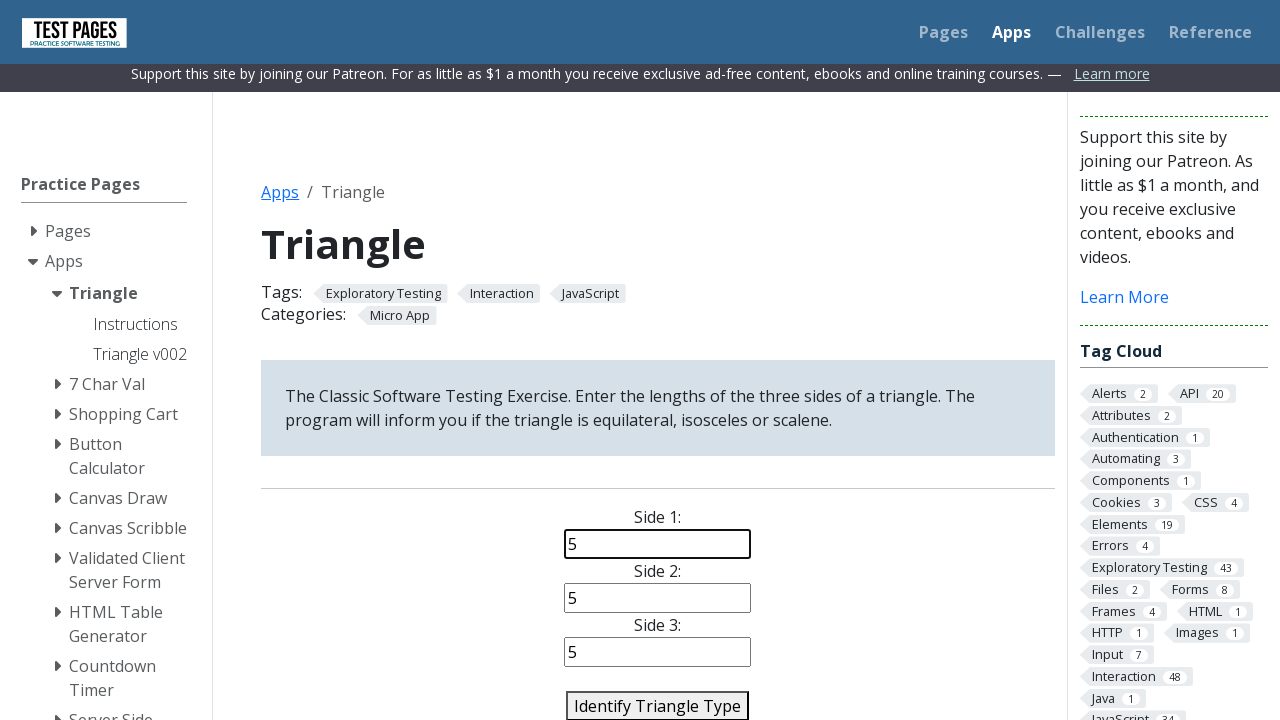

Filled side2 field with '5' for isosceles triangle test on #side2
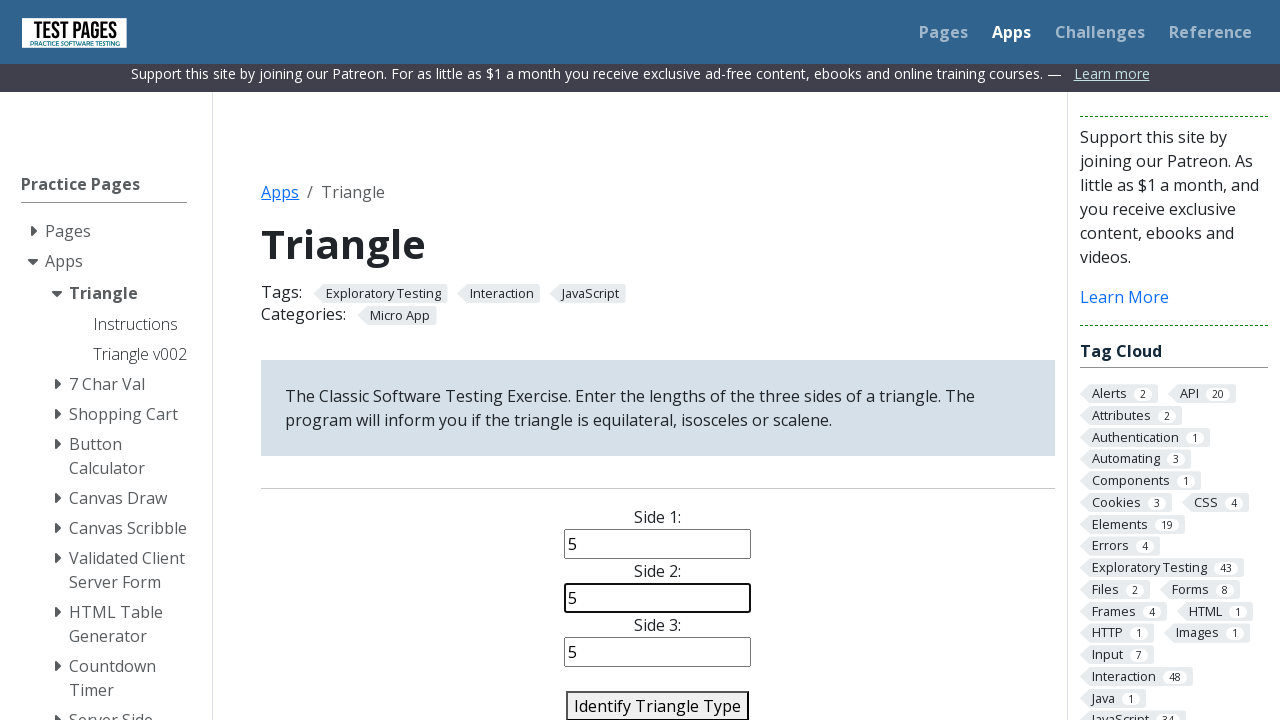

Filled side3 field with '6' for isosceles triangle test on #side3
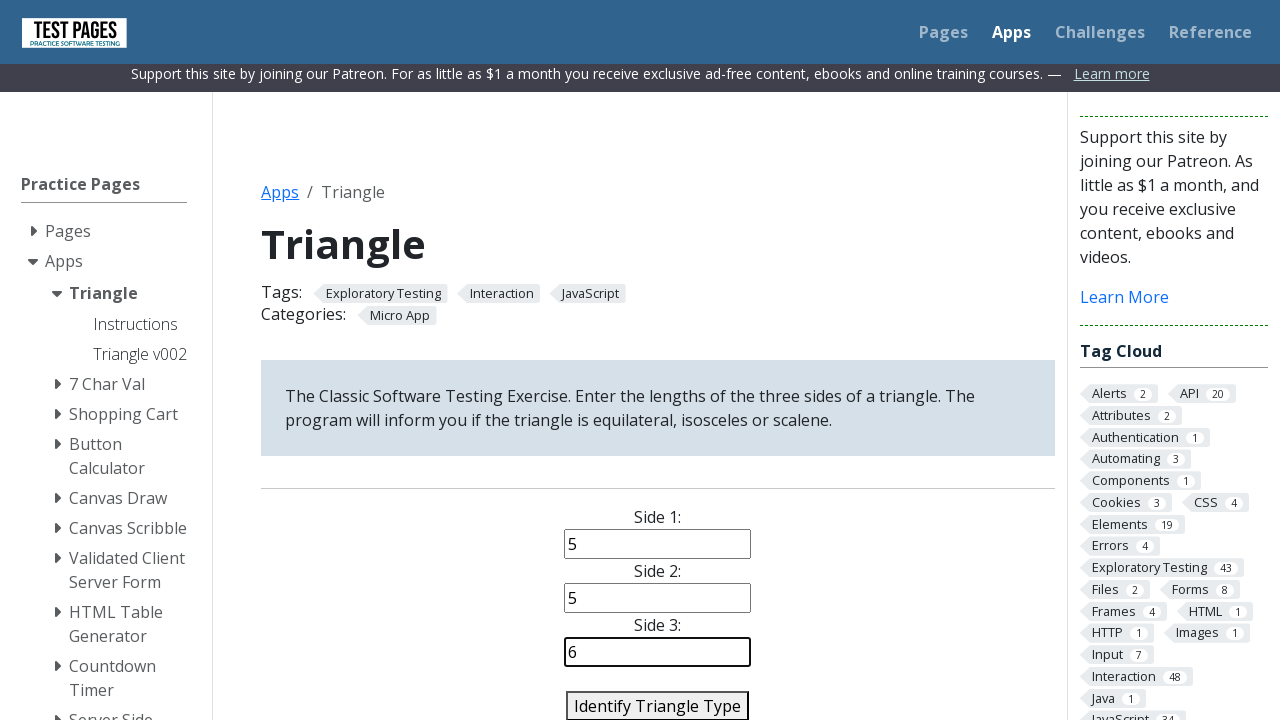

Clicked identify triangle button for isosceles test at (658, 705) on #identify-triangle-action
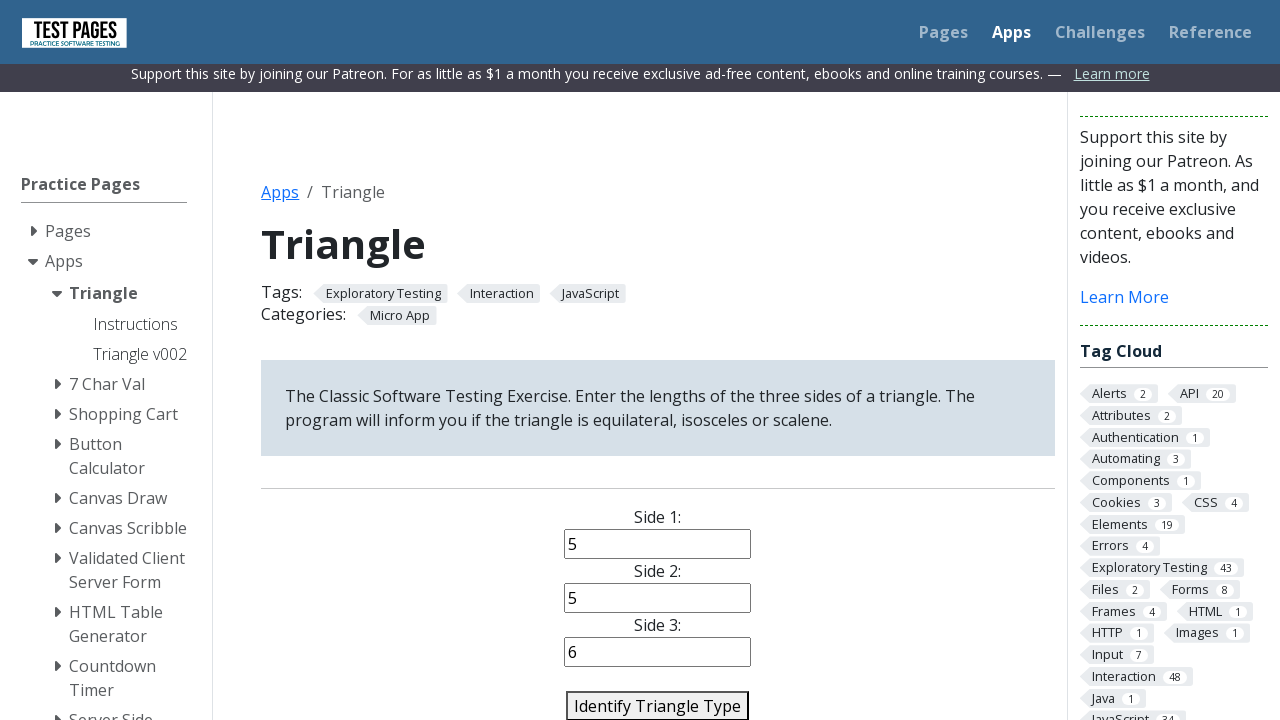

Triangle type result loaded for isosceles triangle
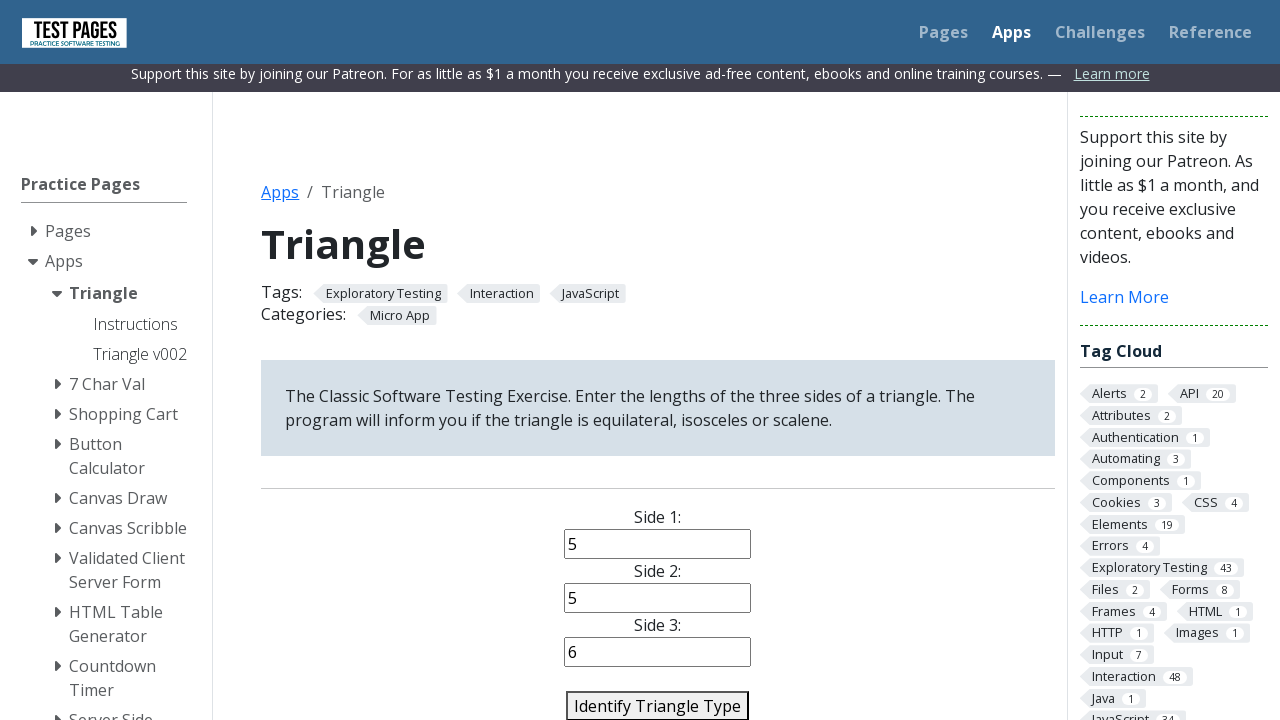

Filled side1 field with '3' for scalene triangle test on #side1
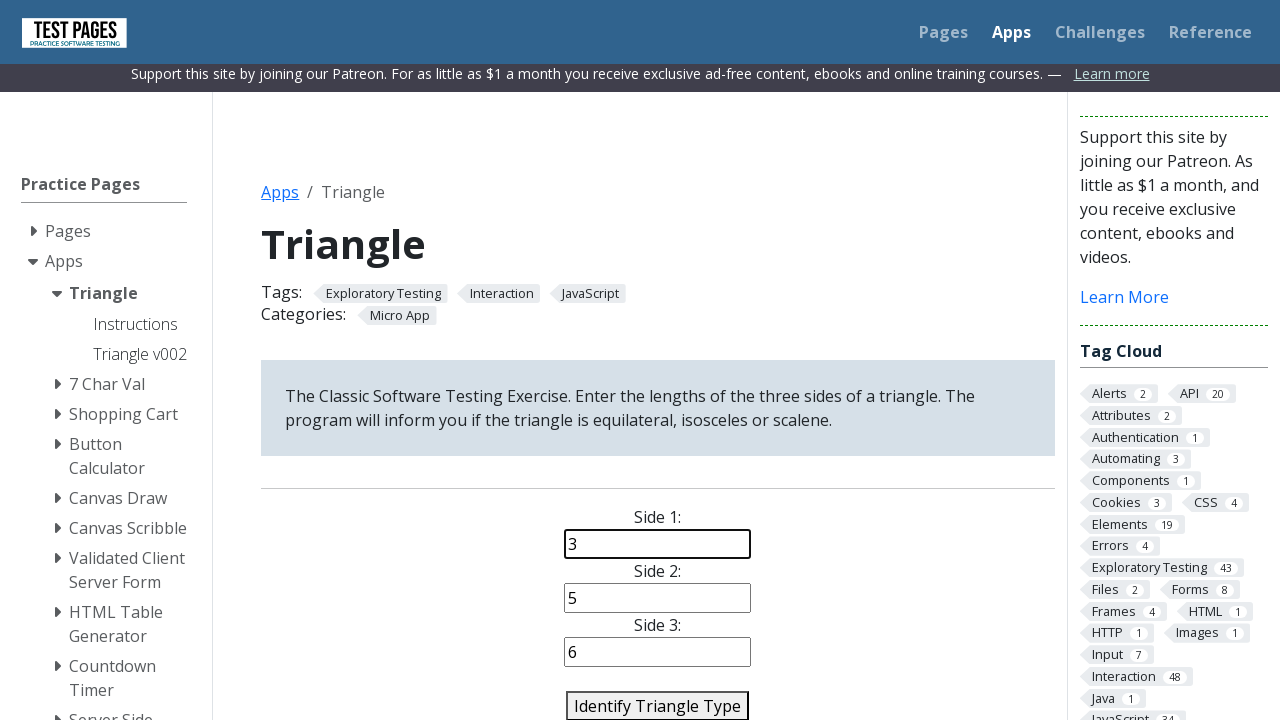

Filled side2 field with '4' for scalene triangle test on #side2
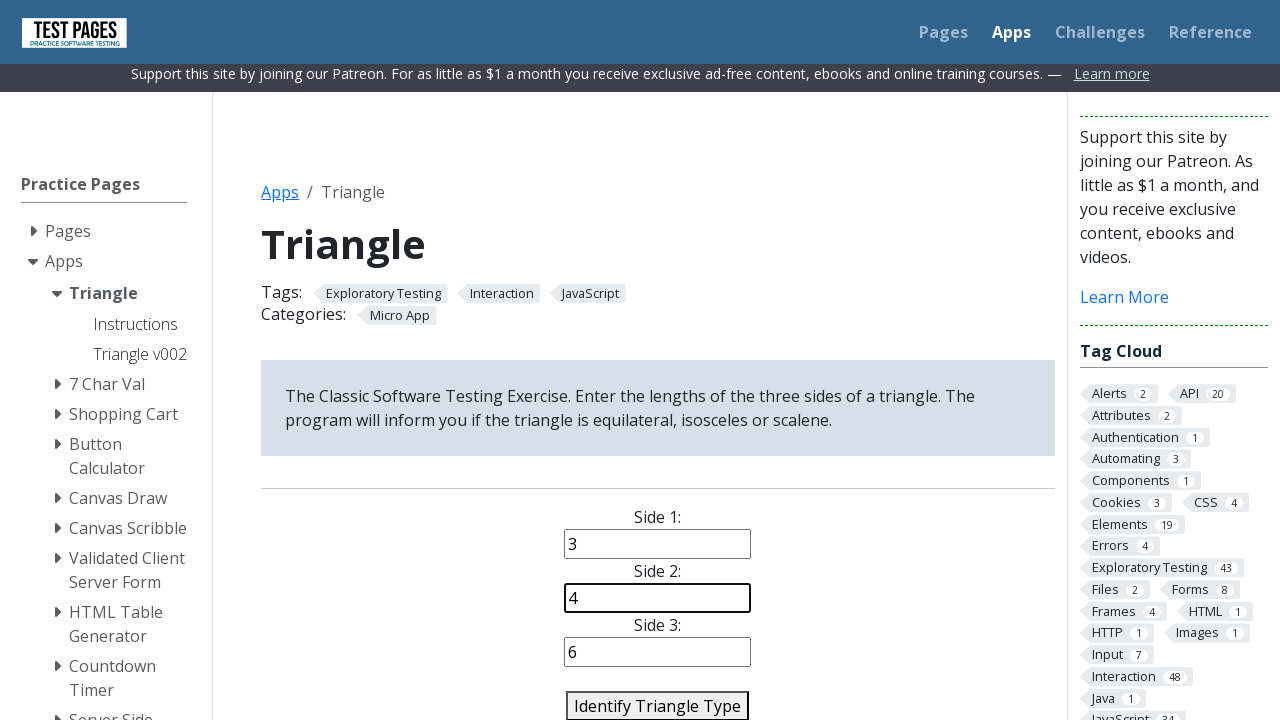

Filled side3 field with '5' for scalene triangle test on #side3
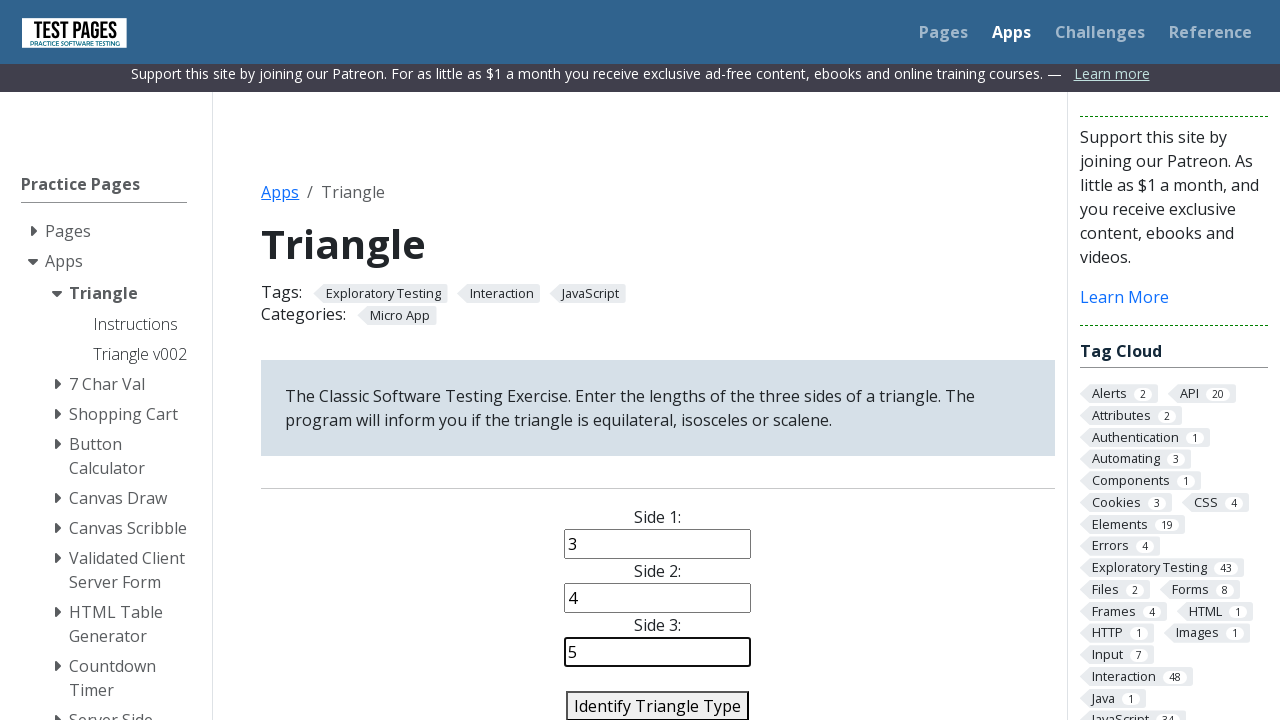

Clicked identify triangle button for scalene test at (658, 705) on #identify-triangle-action
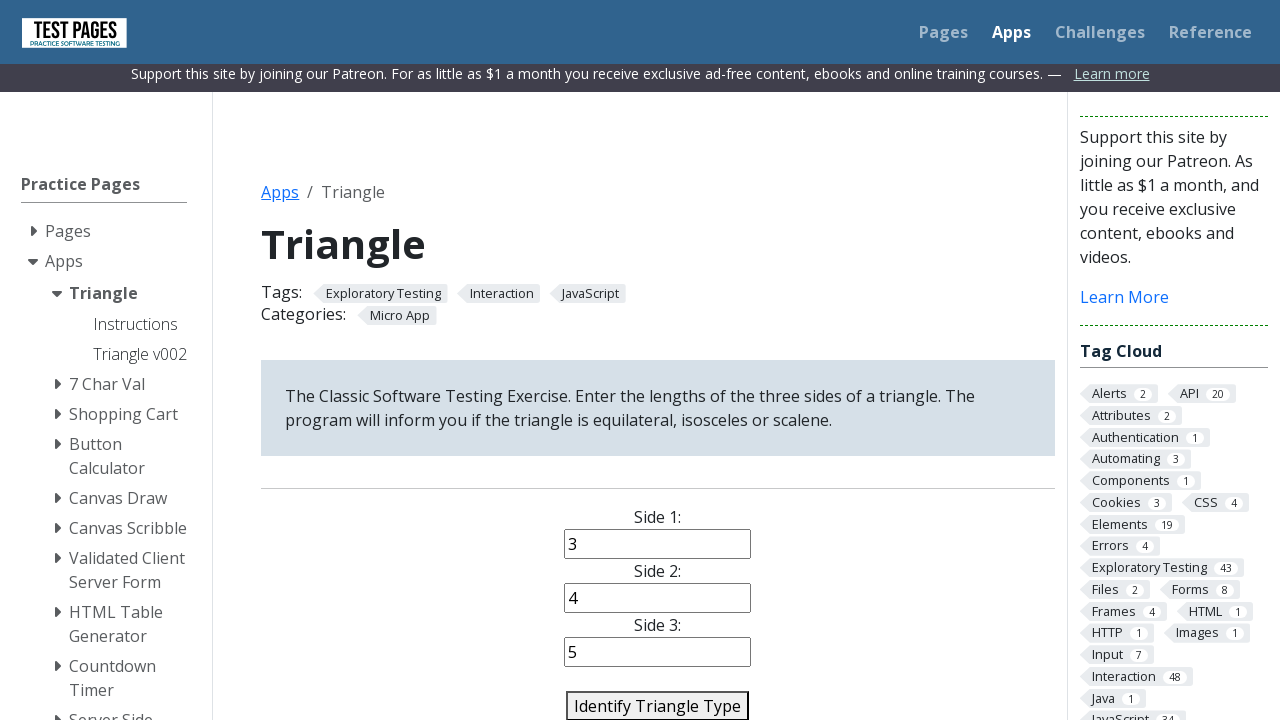

Triangle type result loaded for scalene triangle
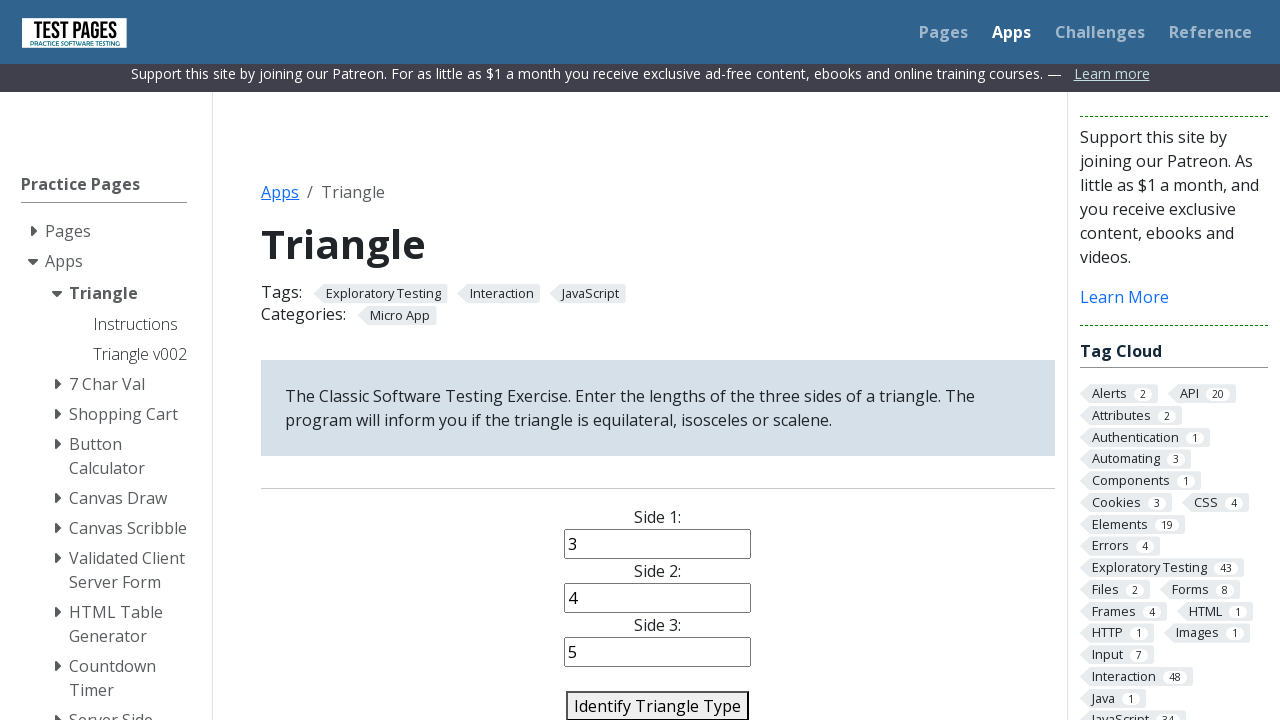

Filled side1 field with '3' for invalid triangle error test on #side1
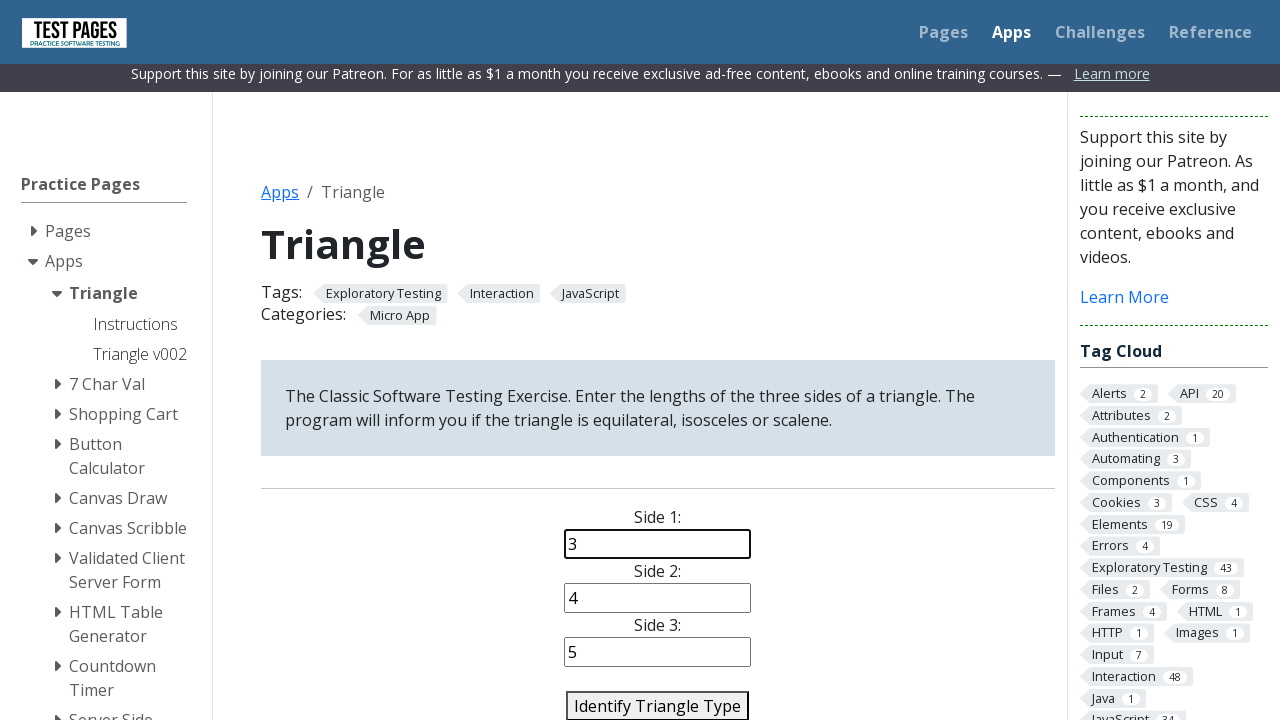

Filled side2 field with '4' for invalid triangle error test on #side2
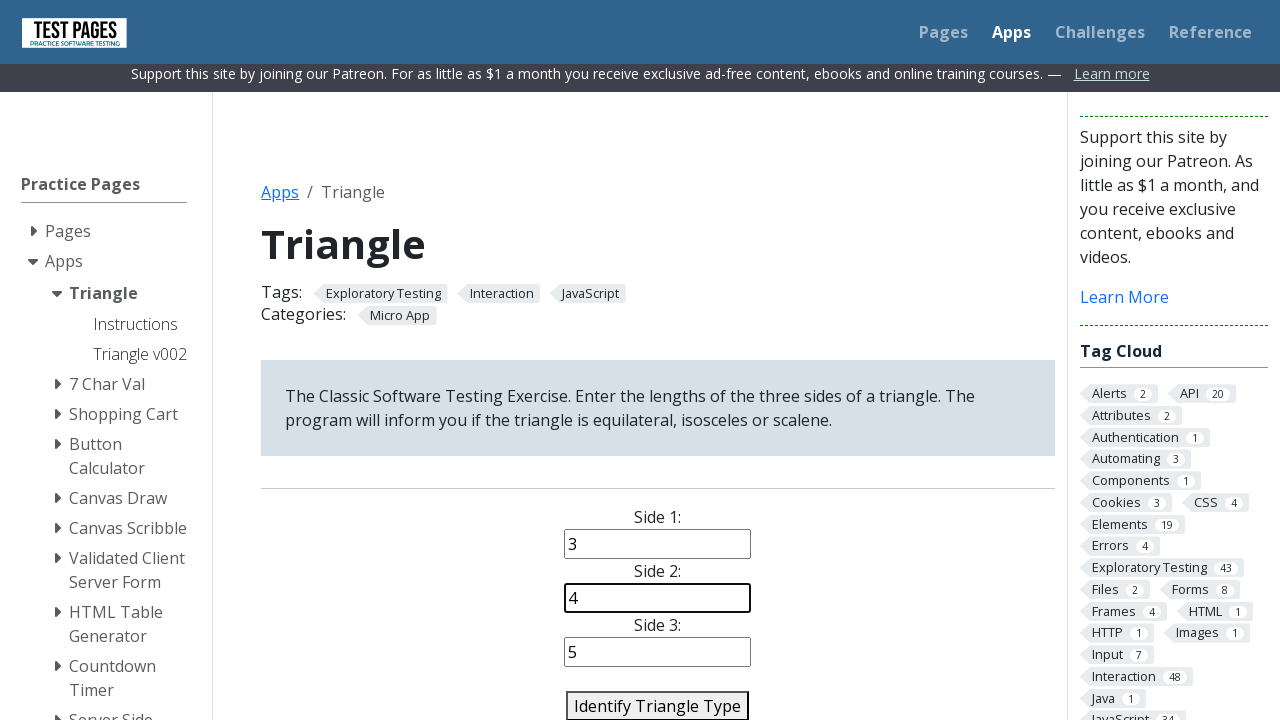

Filled side3 field with '0' for invalid triangle error test on #side3
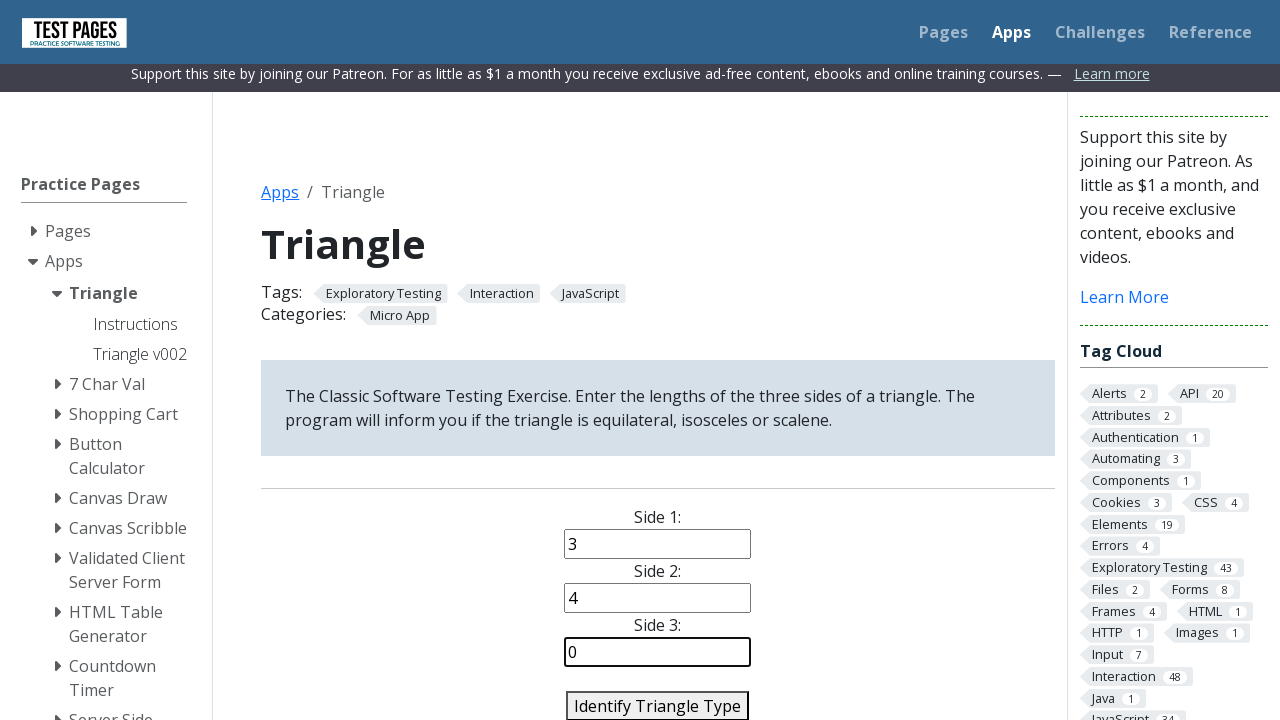

Clicked identify triangle button for invalid triangle test at (658, 705) on #identify-triangle-action
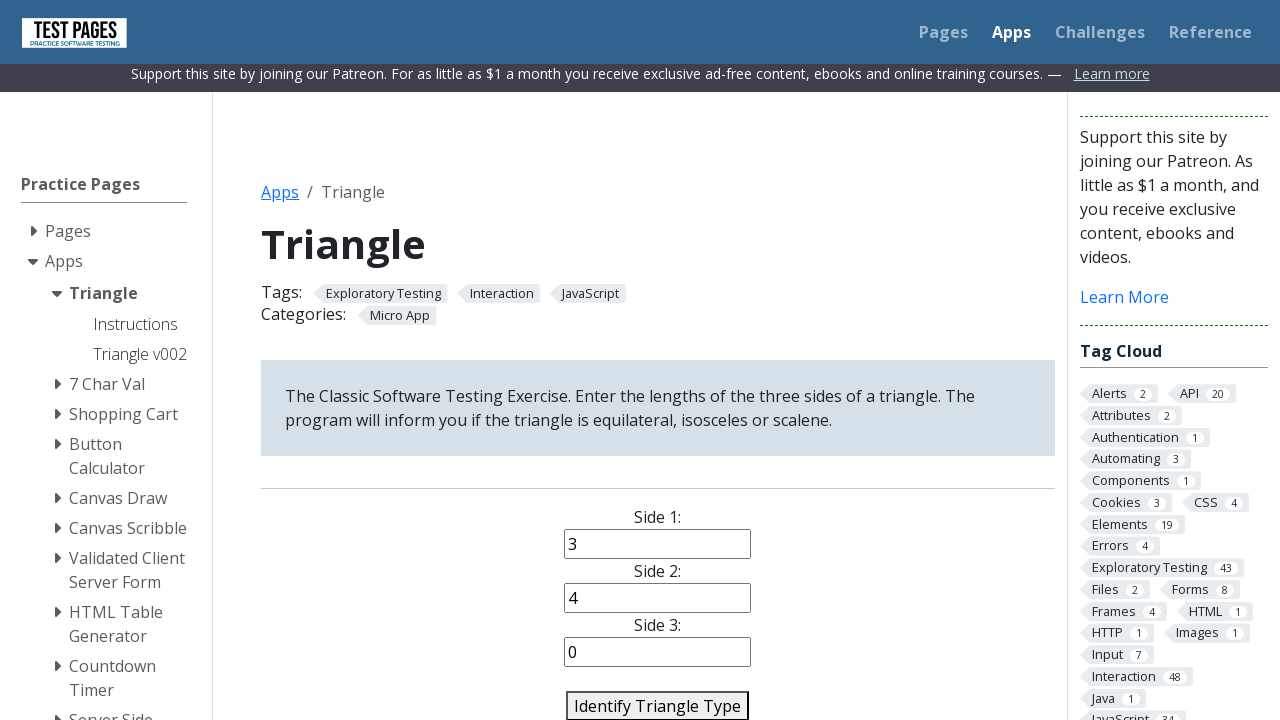

Error result loaded for invalid triangle with zero-length side
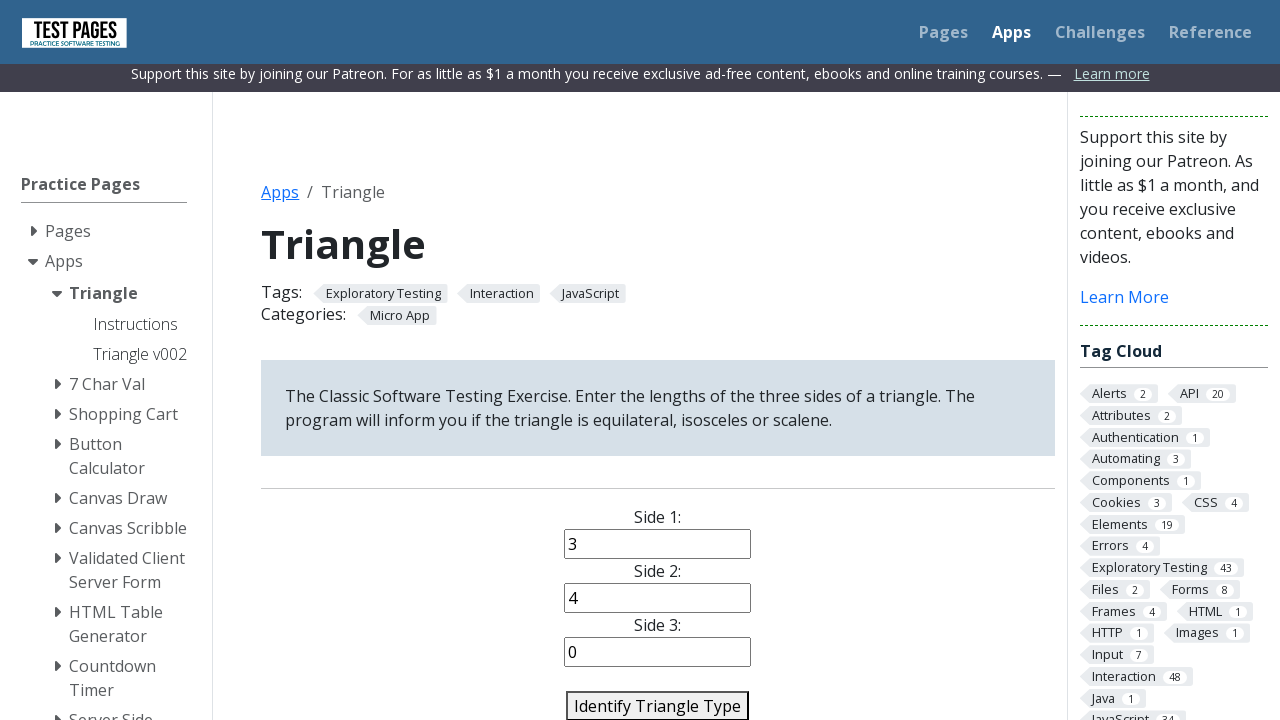

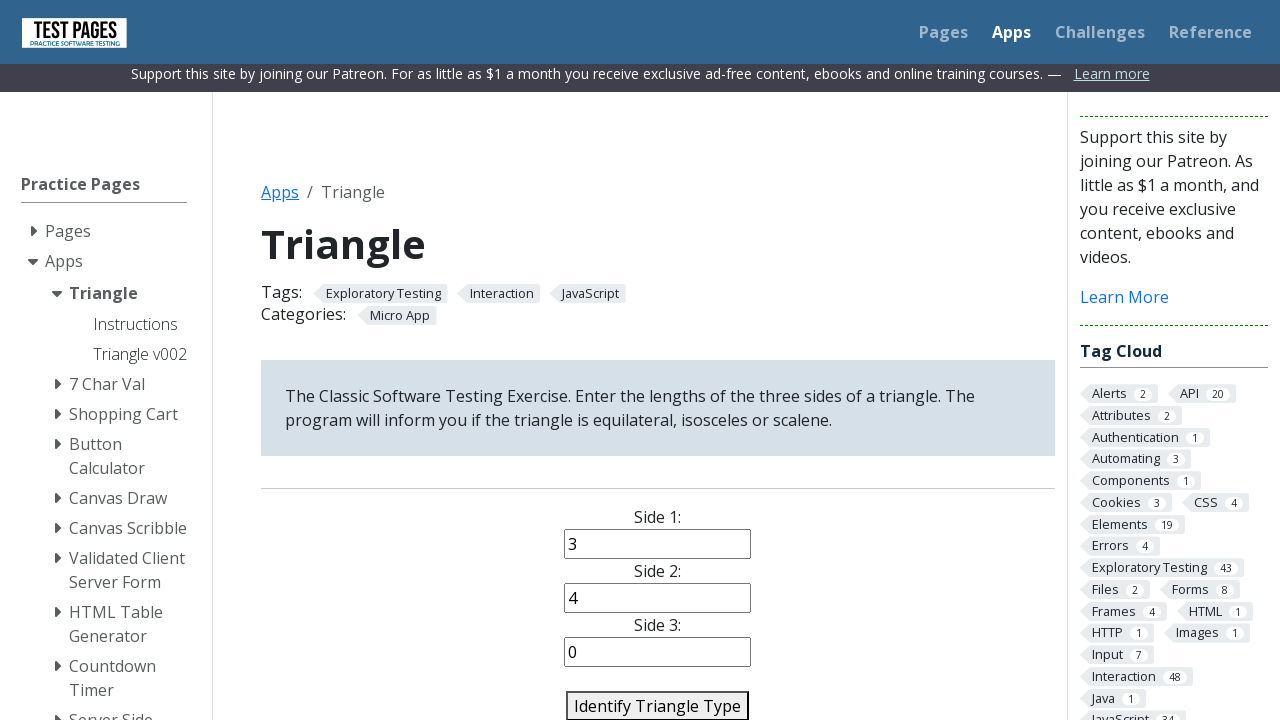